Navigates to a login page and retrieves the CSS font-size property of the login button element to verify element styling can be accessed.

Starting URL: https://opensource-demo.orangehrmlive.com/web/index.php/auth/login

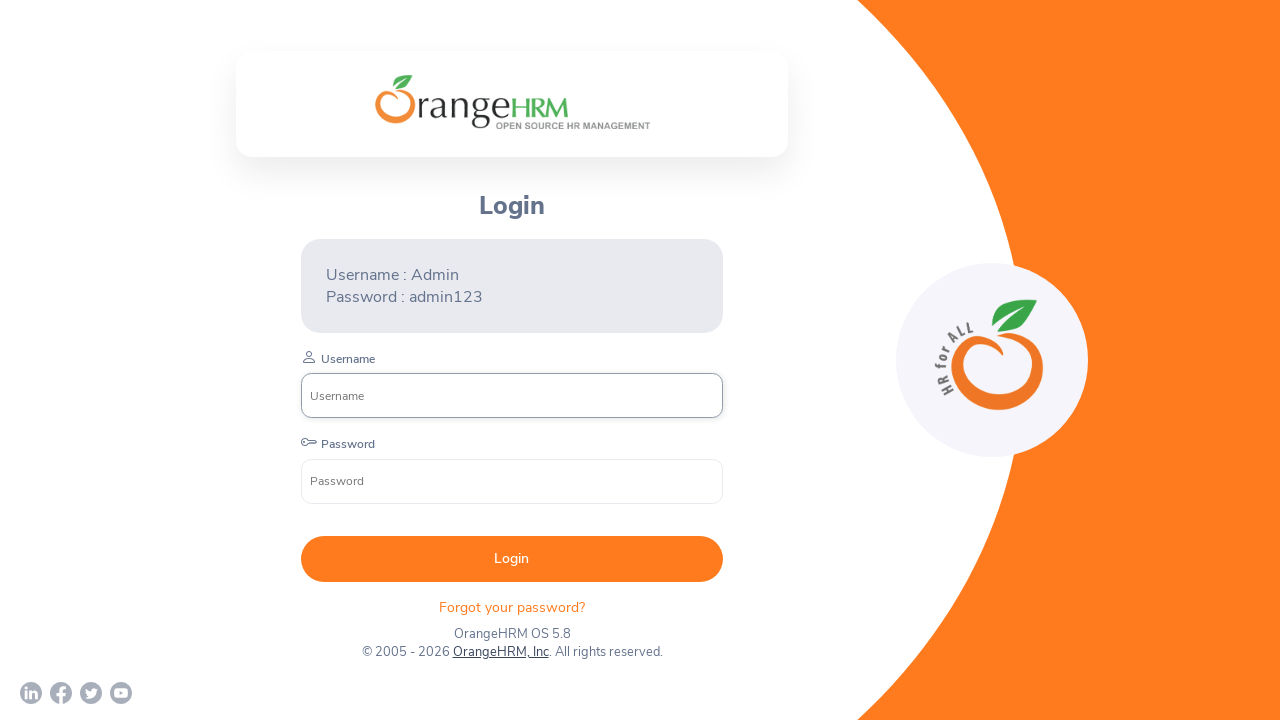

Waited for login button to become visible
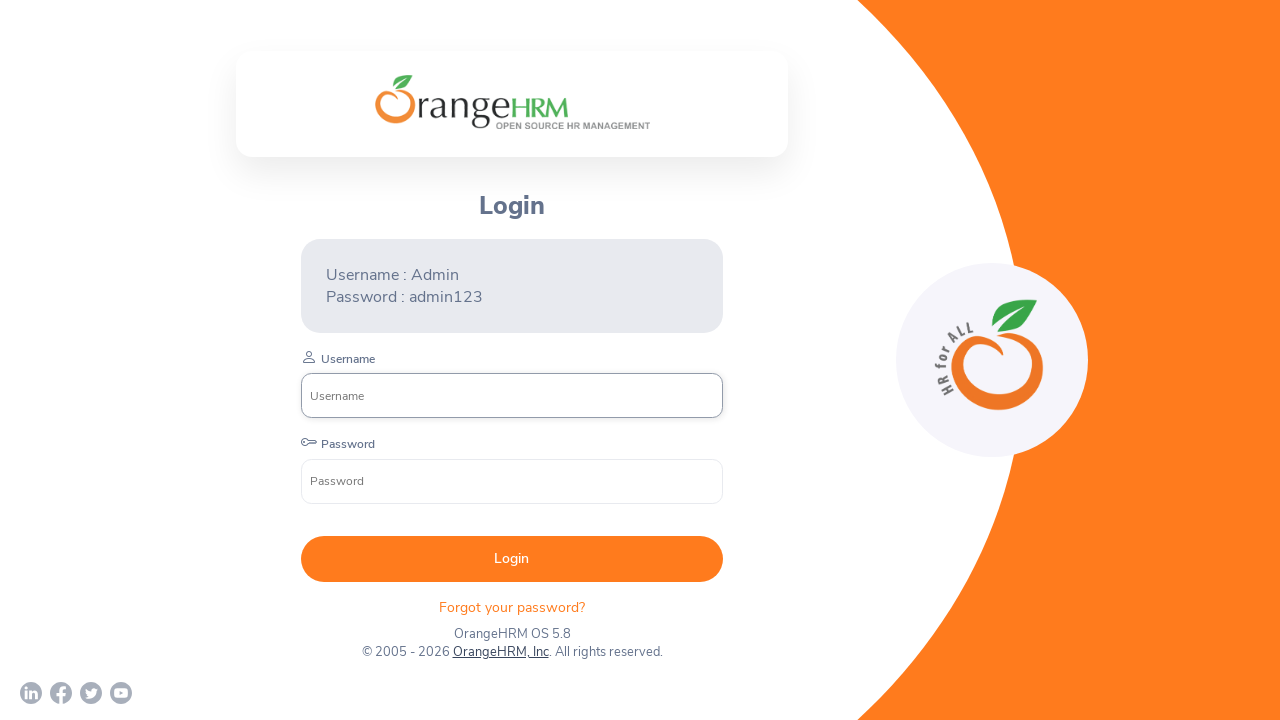

Retrieved CSS font-size property value: 14px
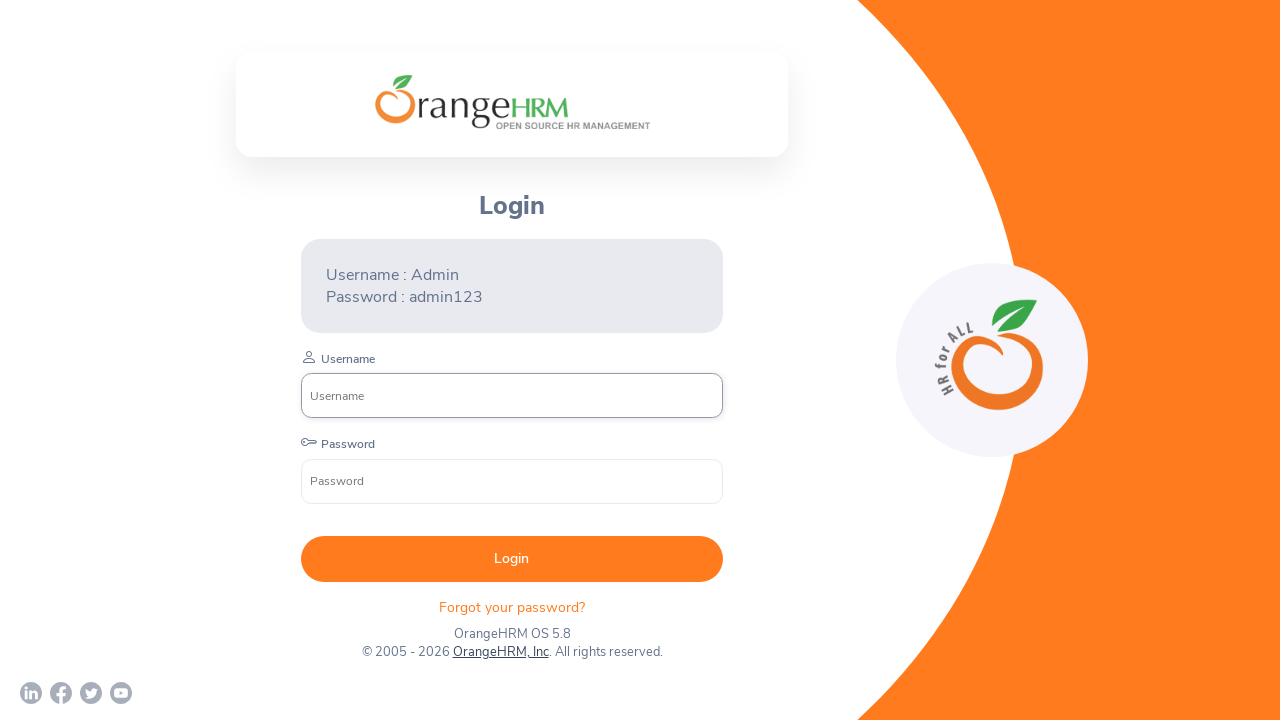

Printed font-size value to console: 14px
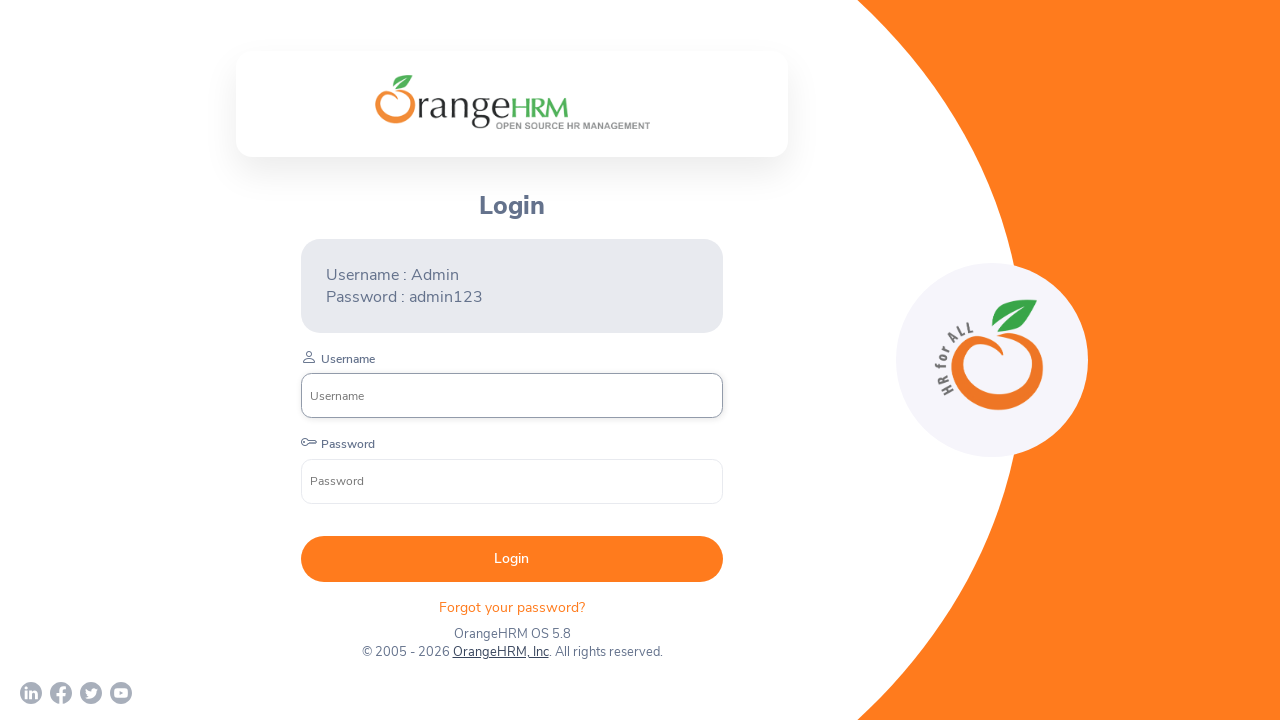

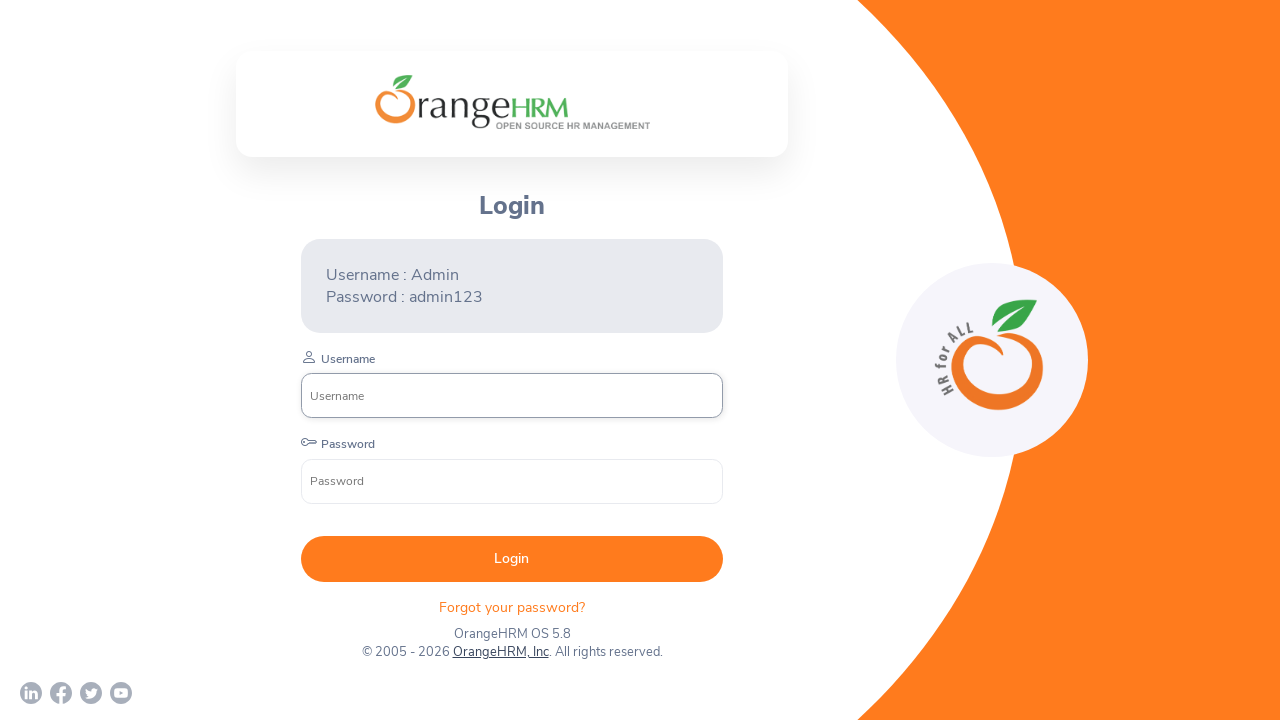